Tests browser back button navigation between filter views

Starting URL: https://demo.playwright.dev/todomvc

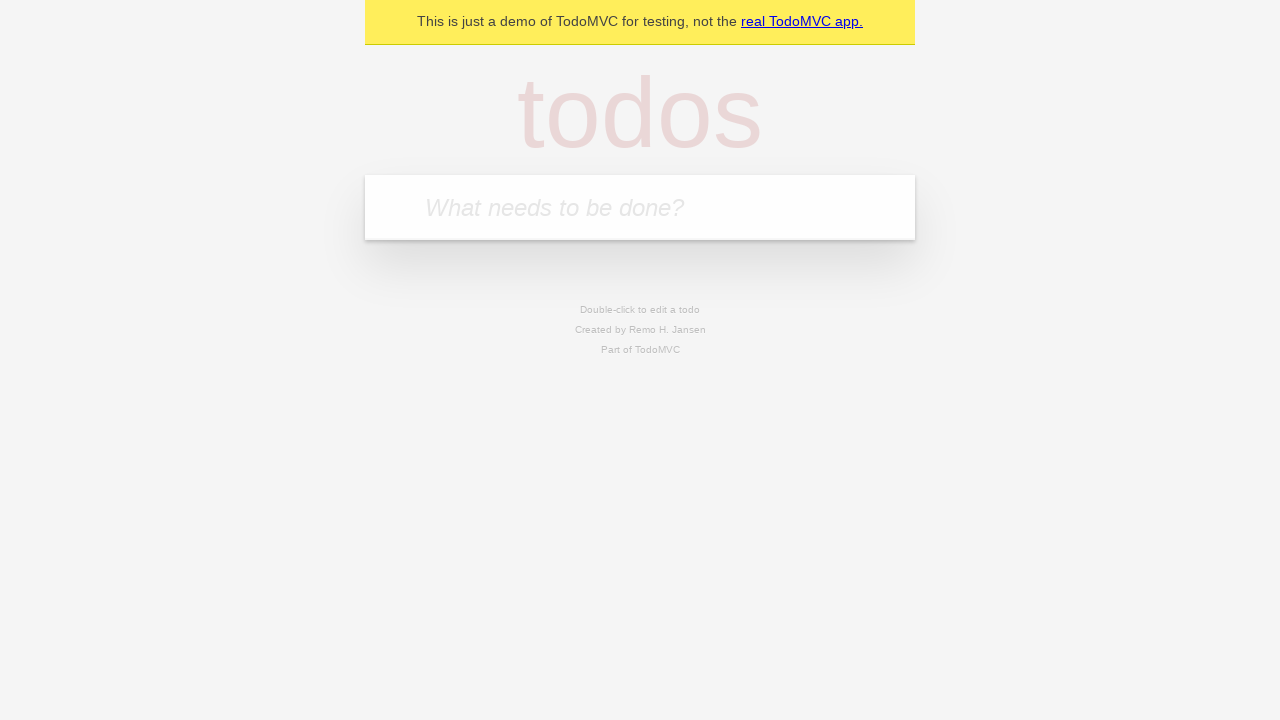

Filled todo input with 'buy some cheese' on internal:attr=[placeholder="What needs to be done?"i]
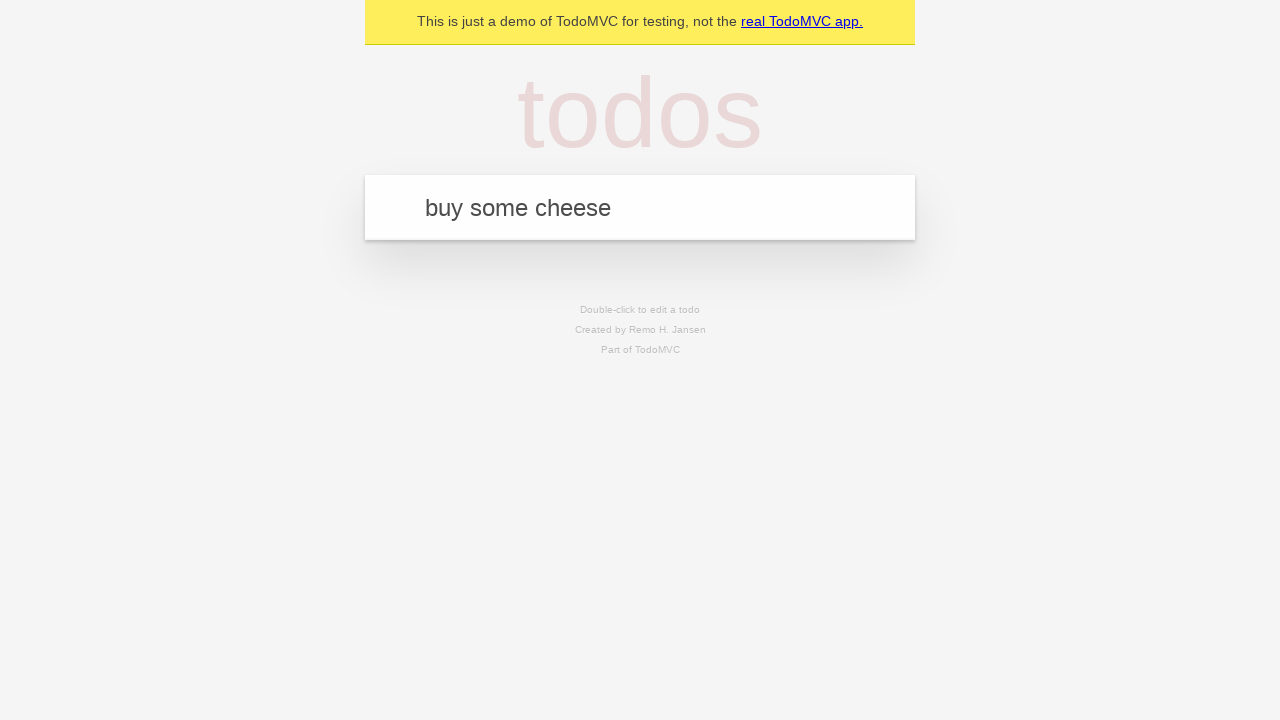

Pressed Enter to create todo 'buy some cheese' on internal:attr=[placeholder="What needs to be done?"i]
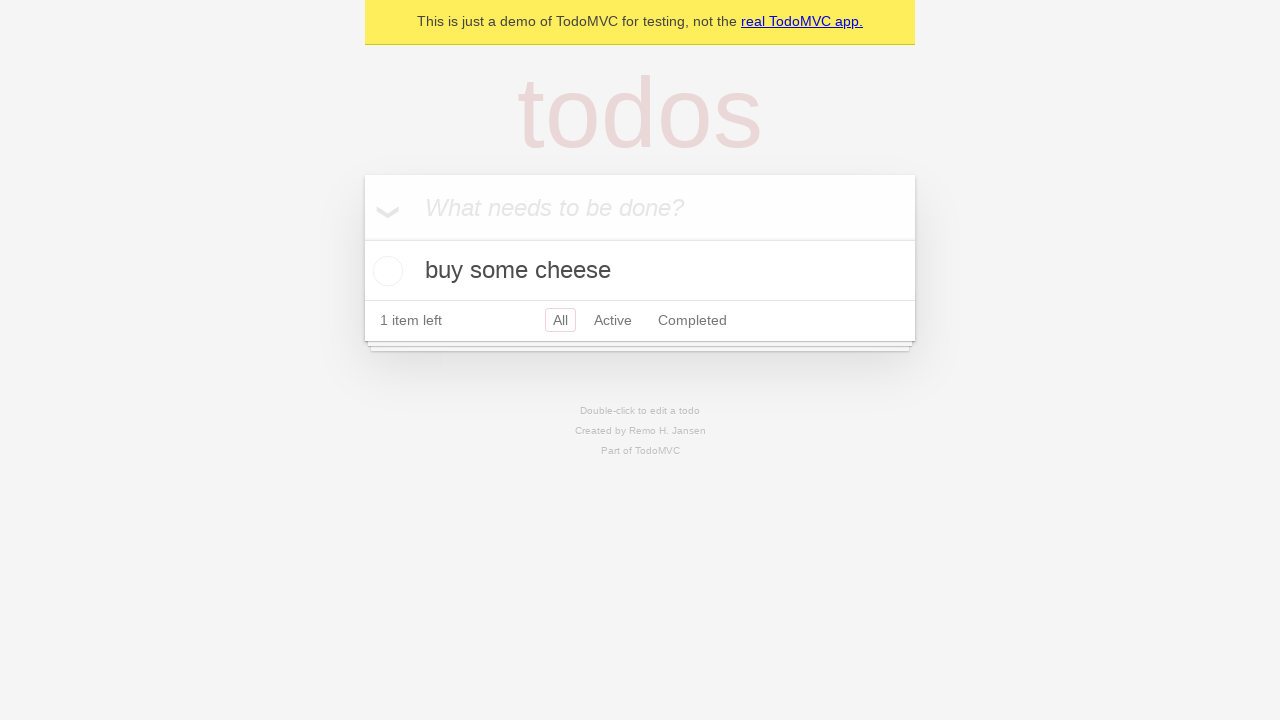

Filled todo input with 'feed the cat' on internal:attr=[placeholder="What needs to be done?"i]
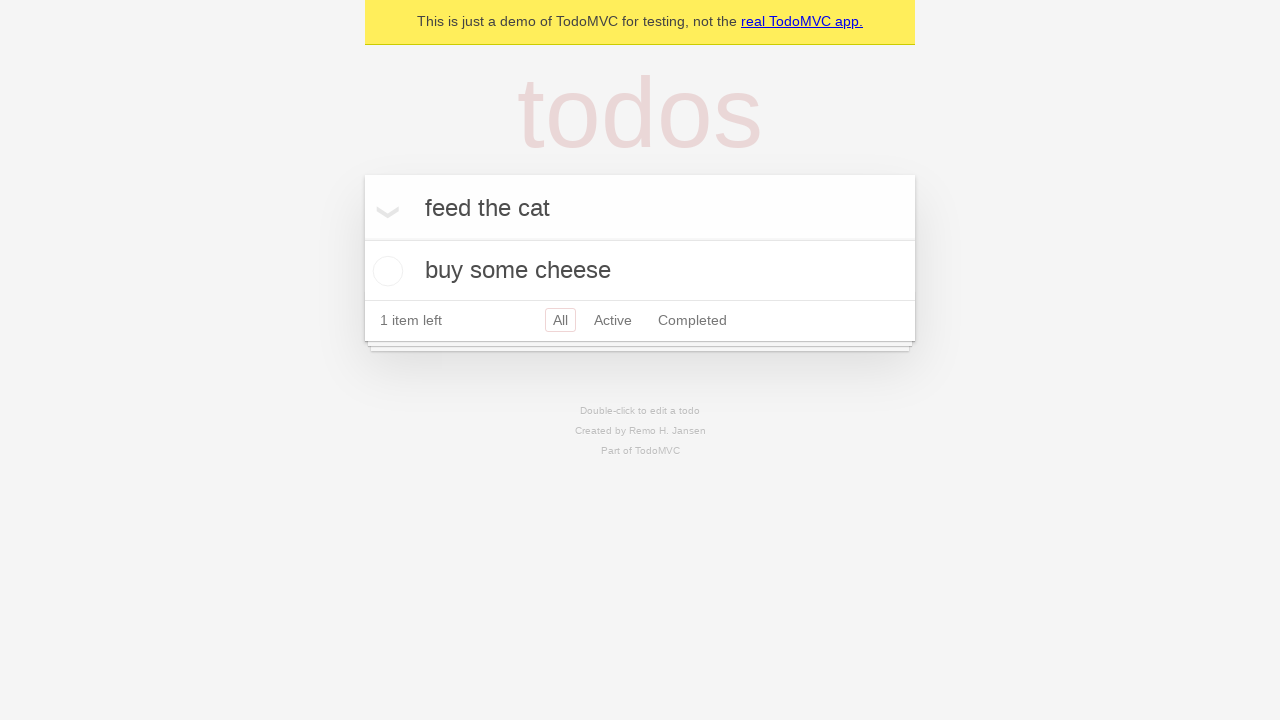

Pressed Enter to create todo 'feed the cat' on internal:attr=[placeholder="What needs to be done?"i]
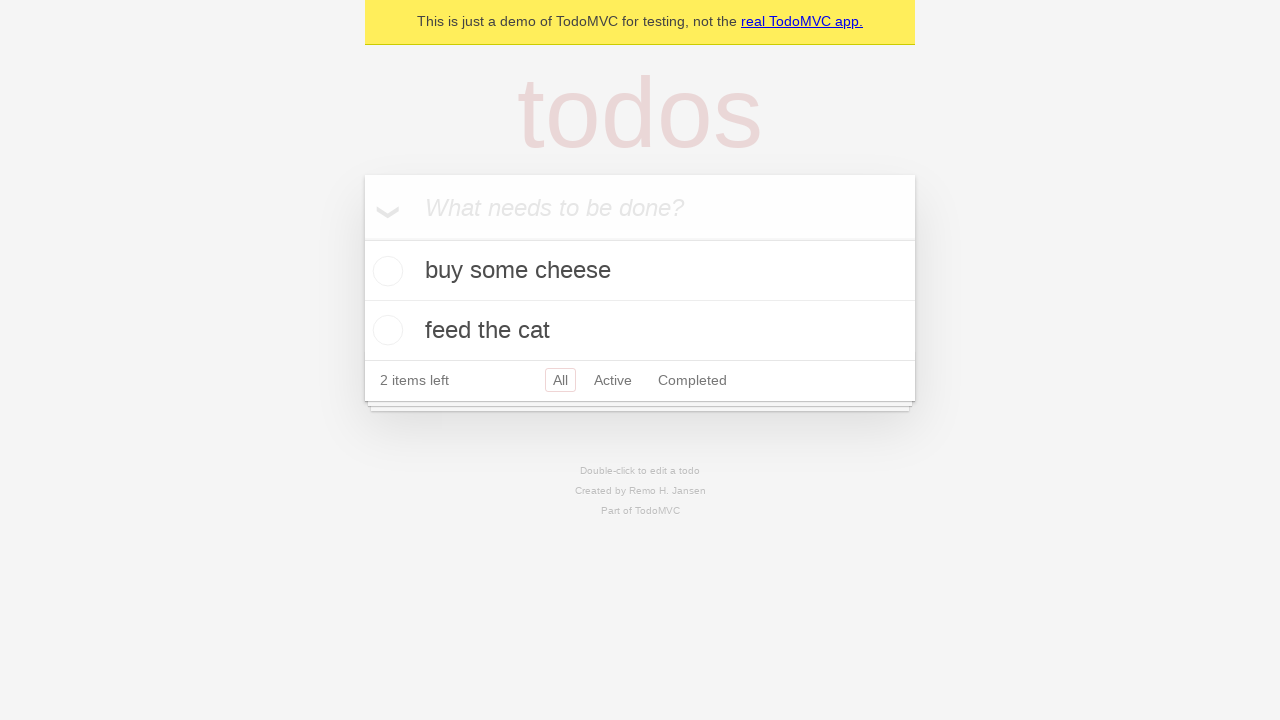

Filled todo input with 'book a doctors appointment' on internal:attr=[placeholder="What needs to be done?"i]
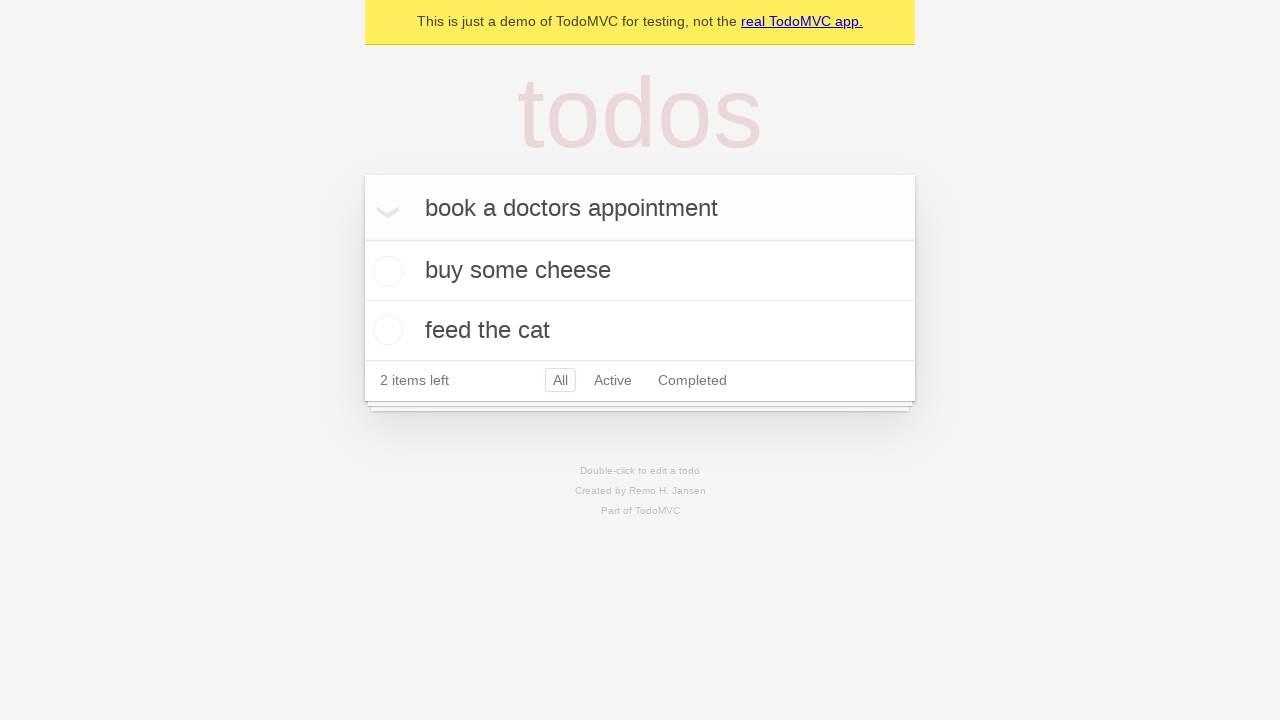

Pressed Enter to create todo 'book a doctors appointment' on internal:attr=[placeholder="What needs to be done?"i]
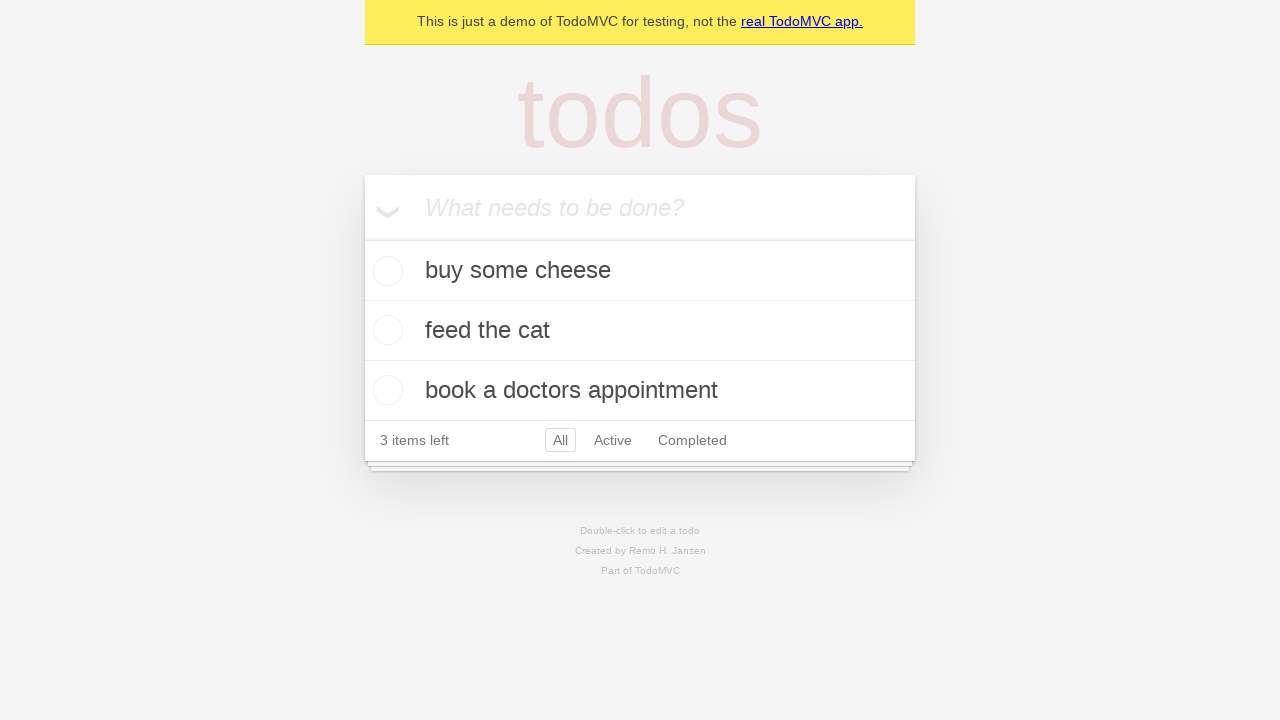

Waited for all three todos to appear
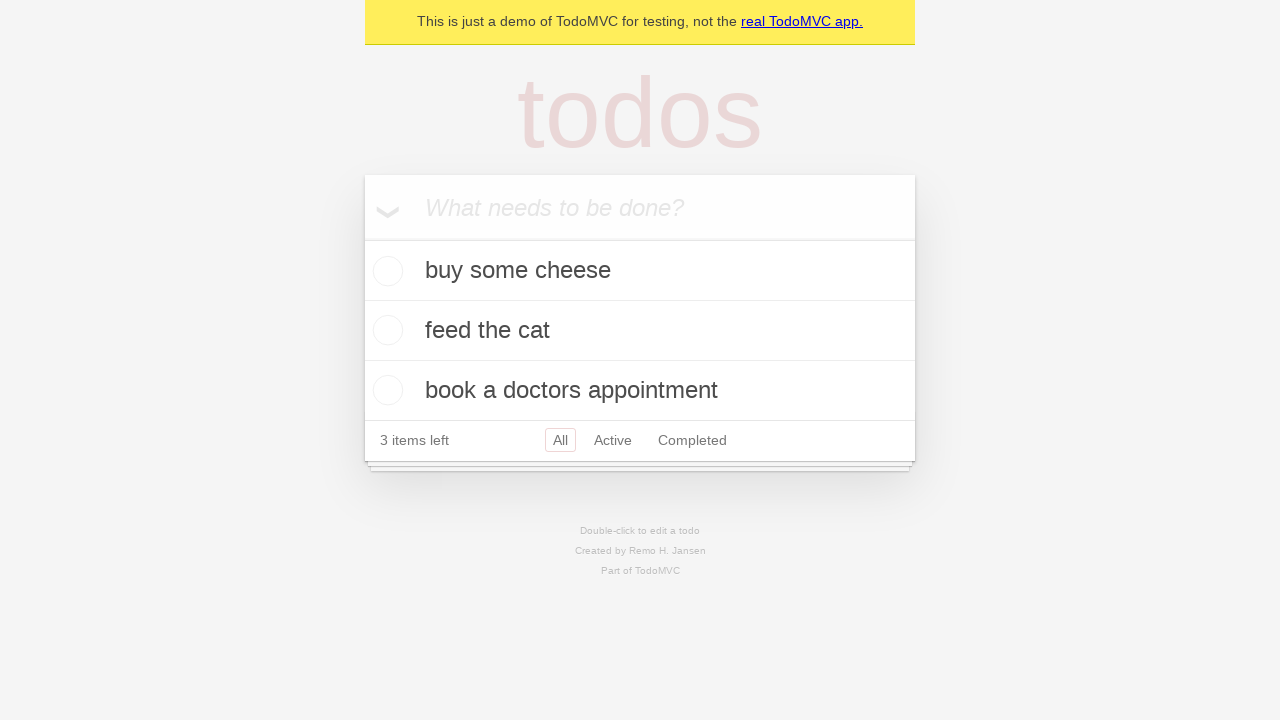

Checked the second todo item (feed the cat) at (385, 330) on internal:testid=[data-testid="todo-item"s] >> nth=1 >> internal:role=checkbox
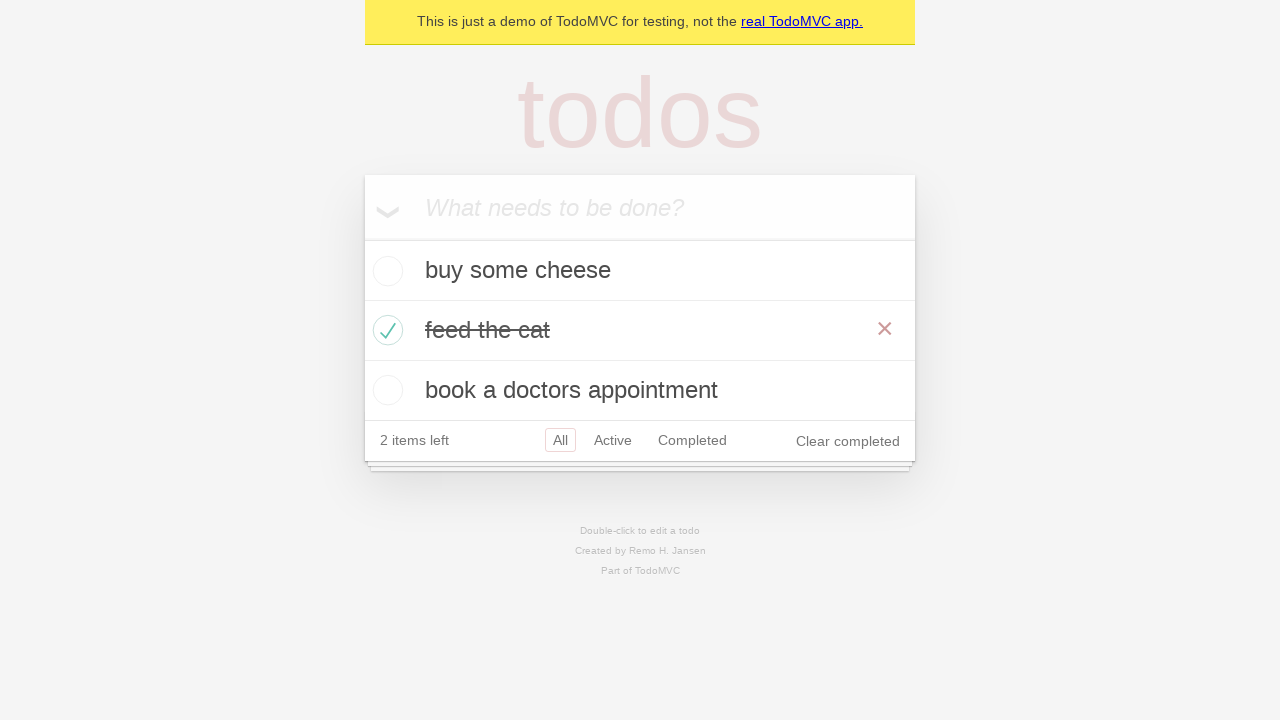

Clicked 'All' filter link at (560, 440) on internal:role=link[name="All"i]
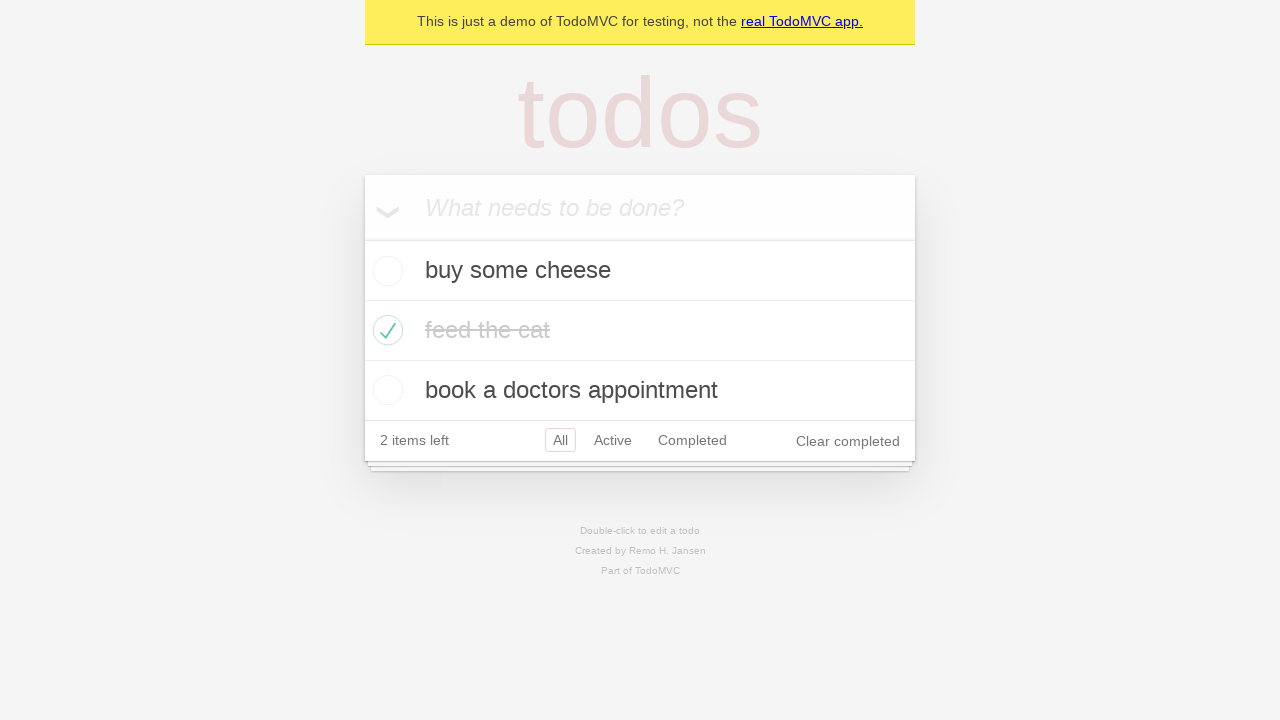

Clicked 'Active' filter link at (613, 440) on internal:role=link[name="Active"i]
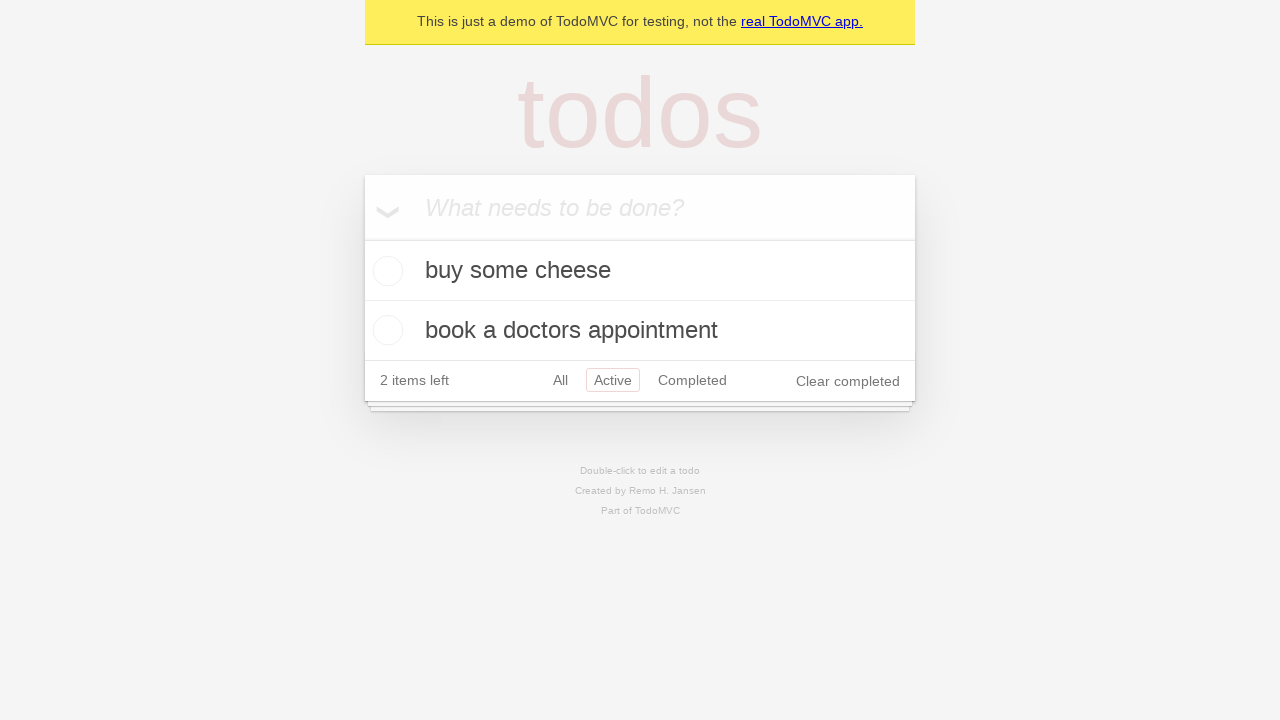

Clicked 'Completed' filter link at (692, 380) on internal:role=link[name="Completed"i]
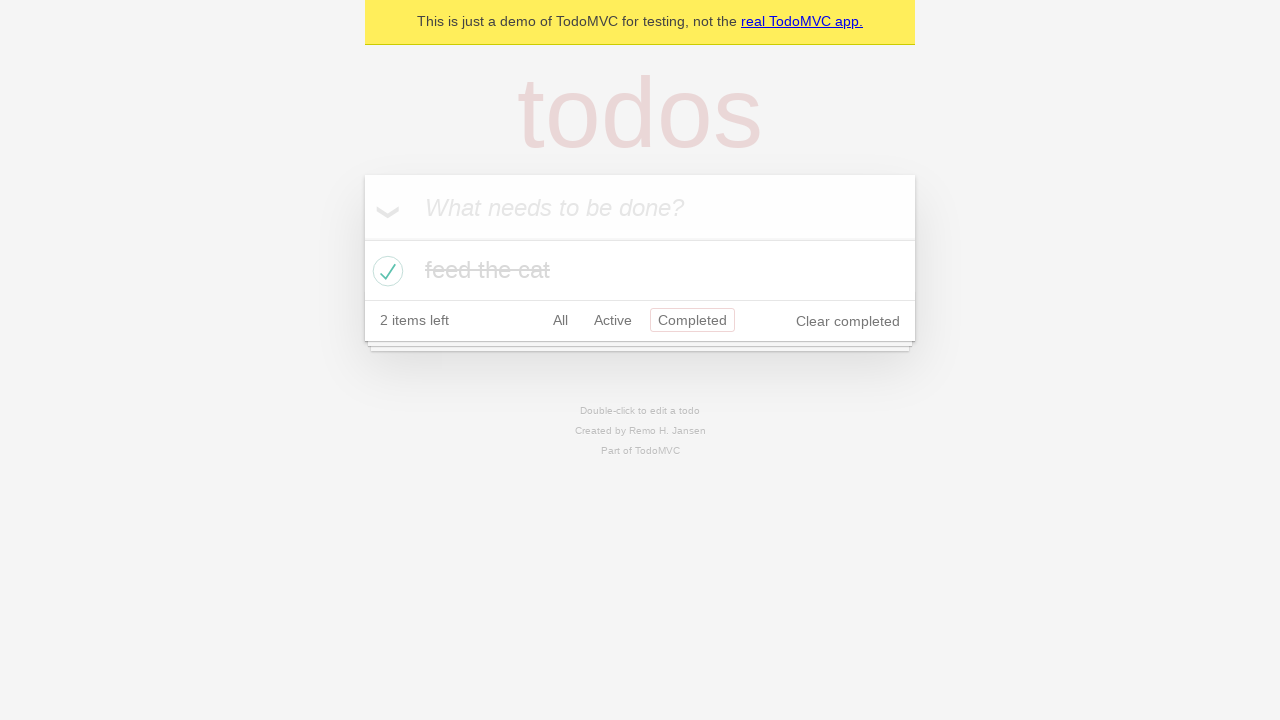

Navigated back to Active filter view
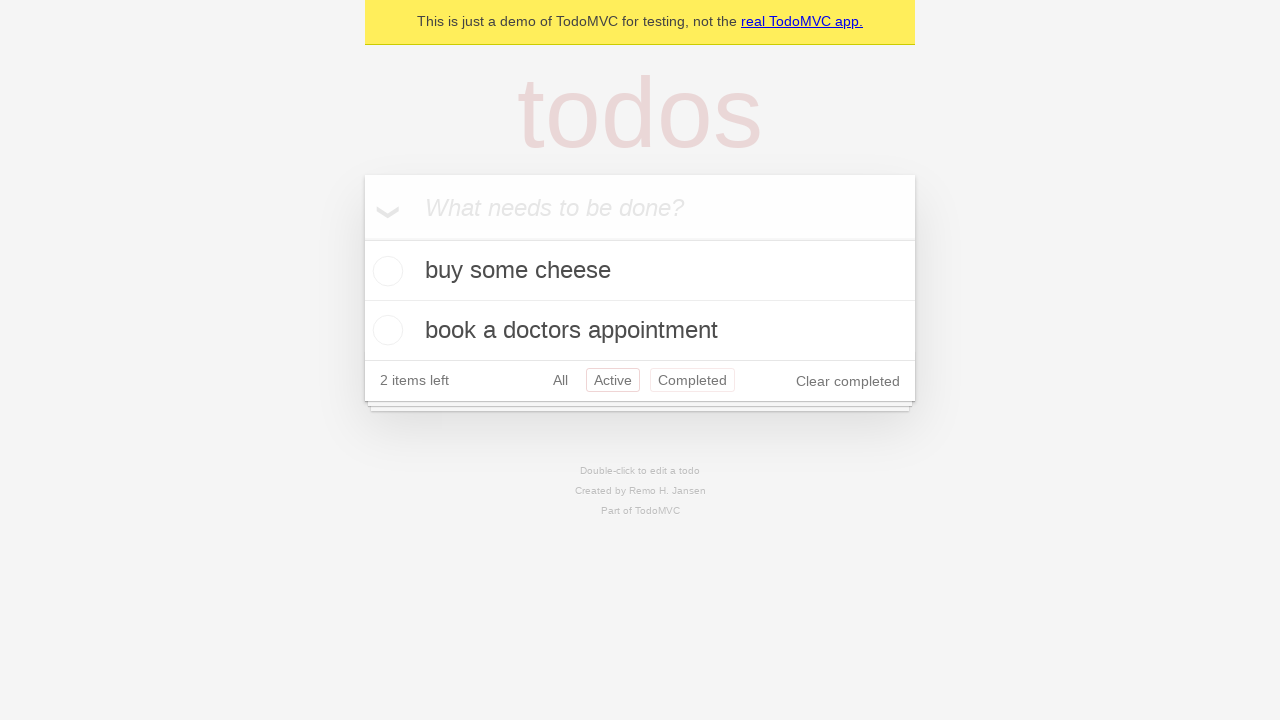

Navigated back to All filter view
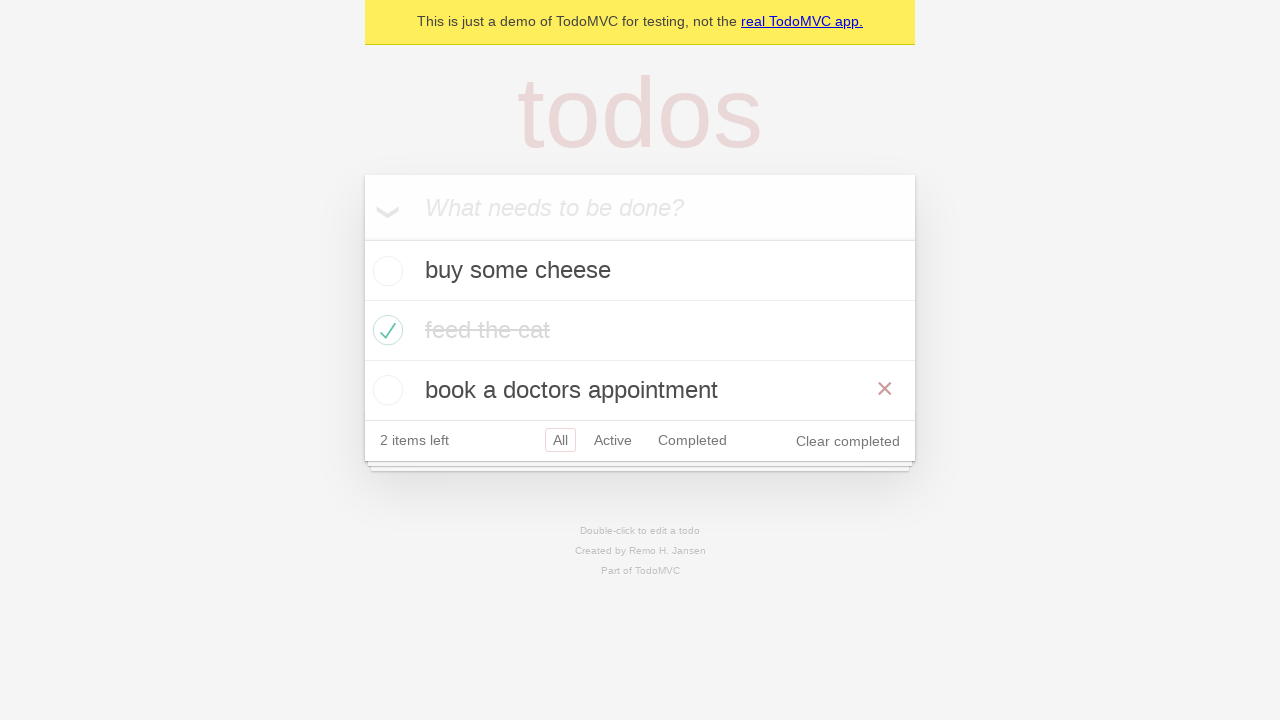

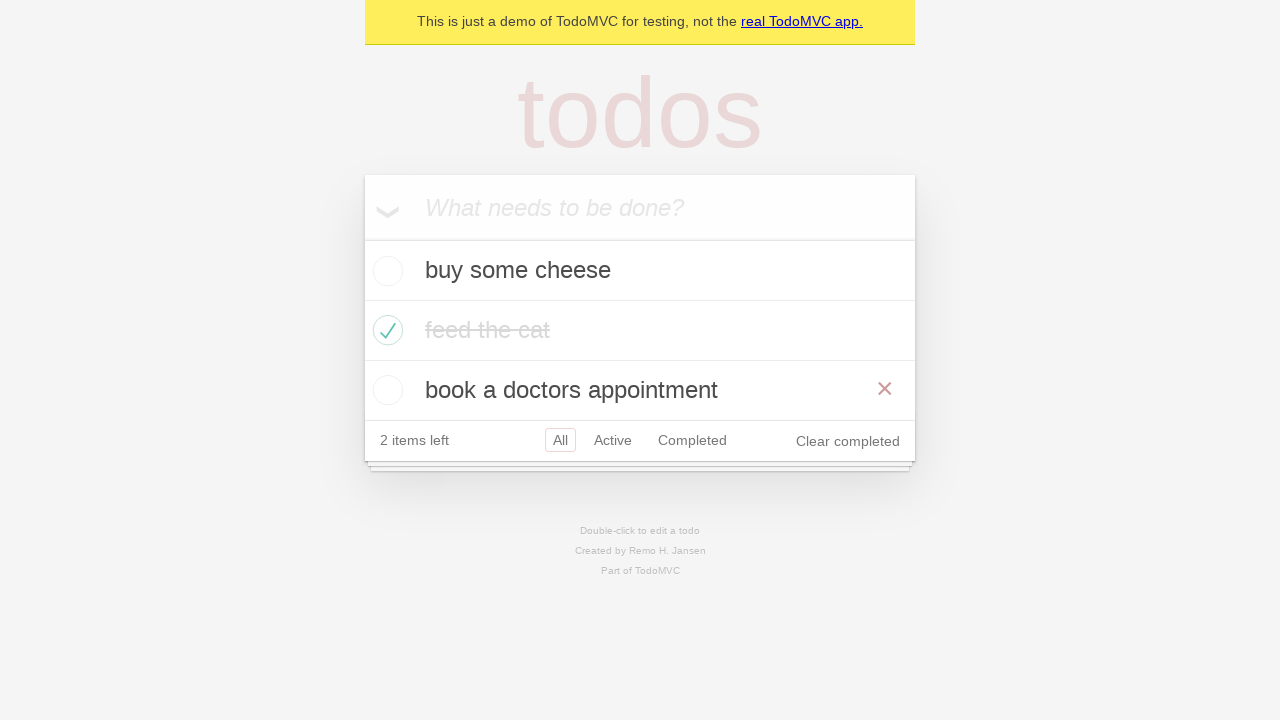